Simple navigation test that loads the Mageplaza homepage

Starting URL: https://www.mageplaza.com/

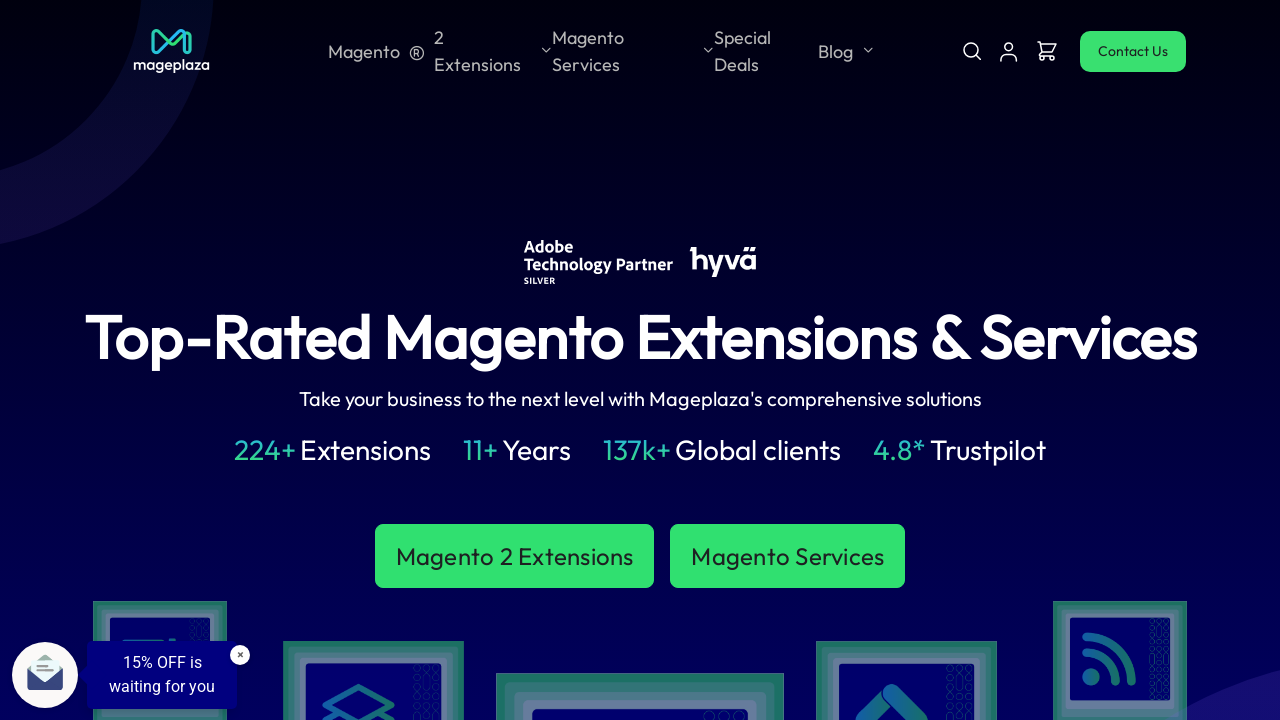

Navigated to Mageplaza homepage
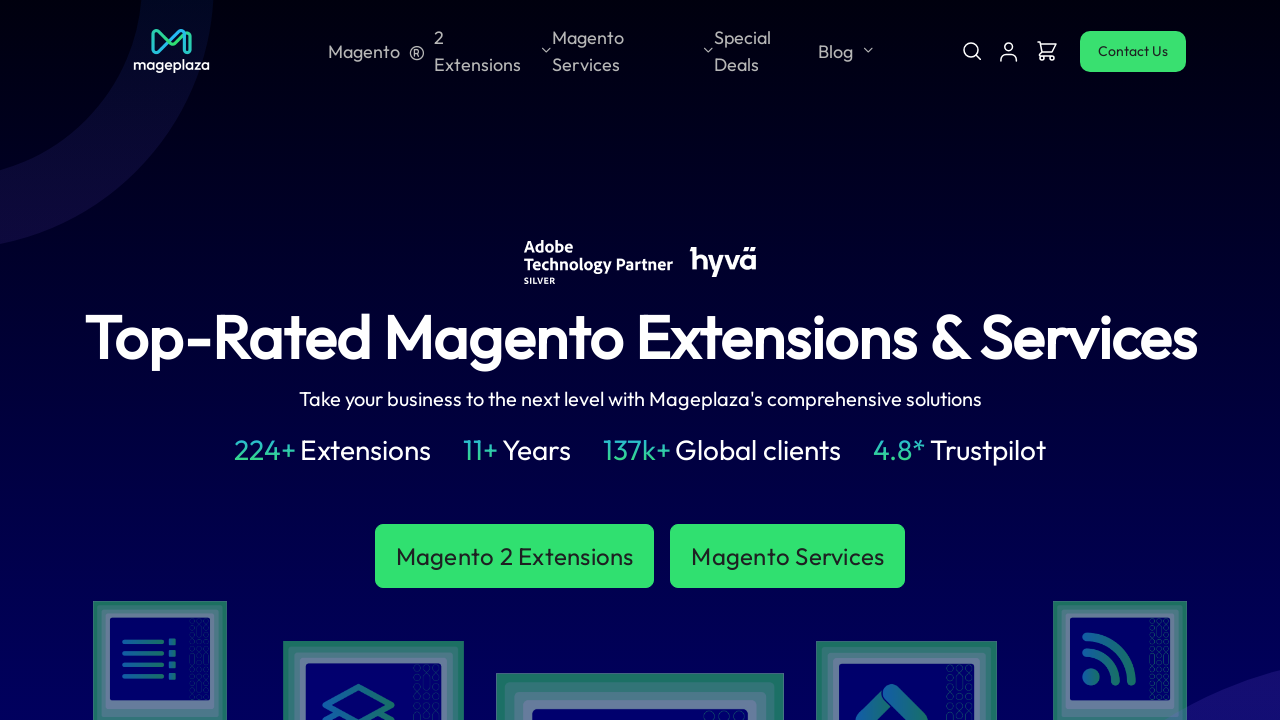

Homepage loaded successfully
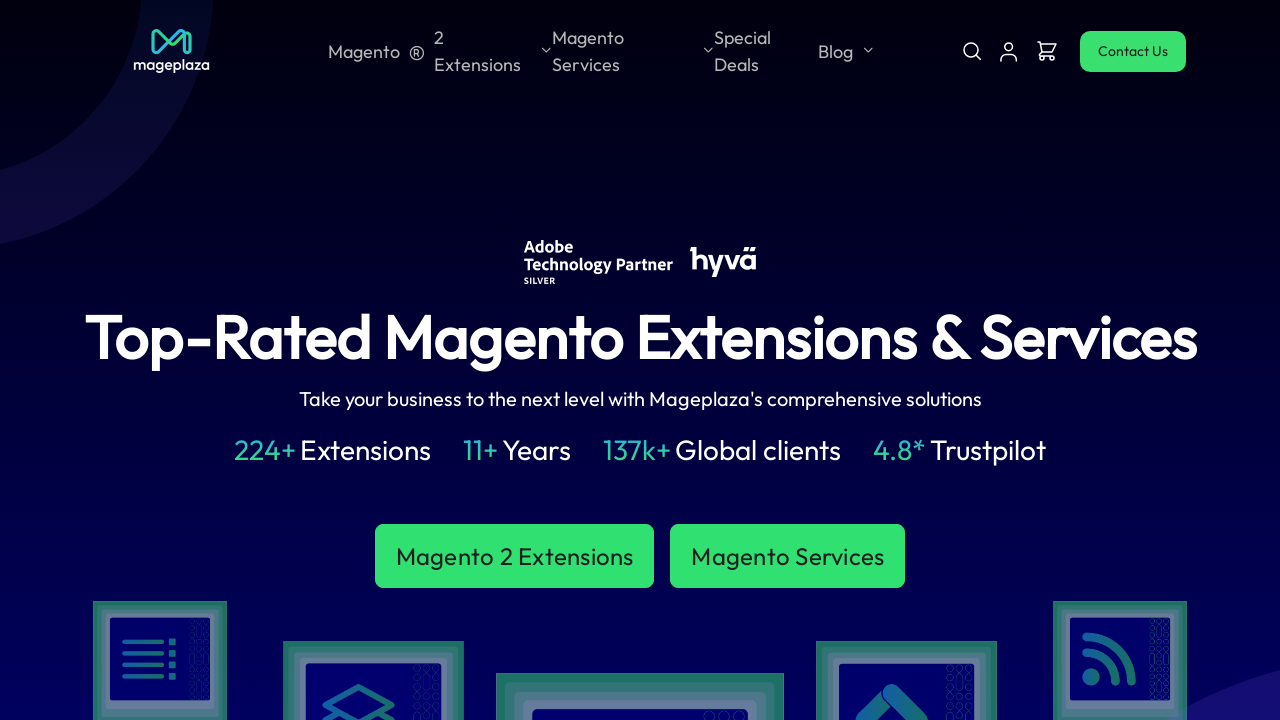

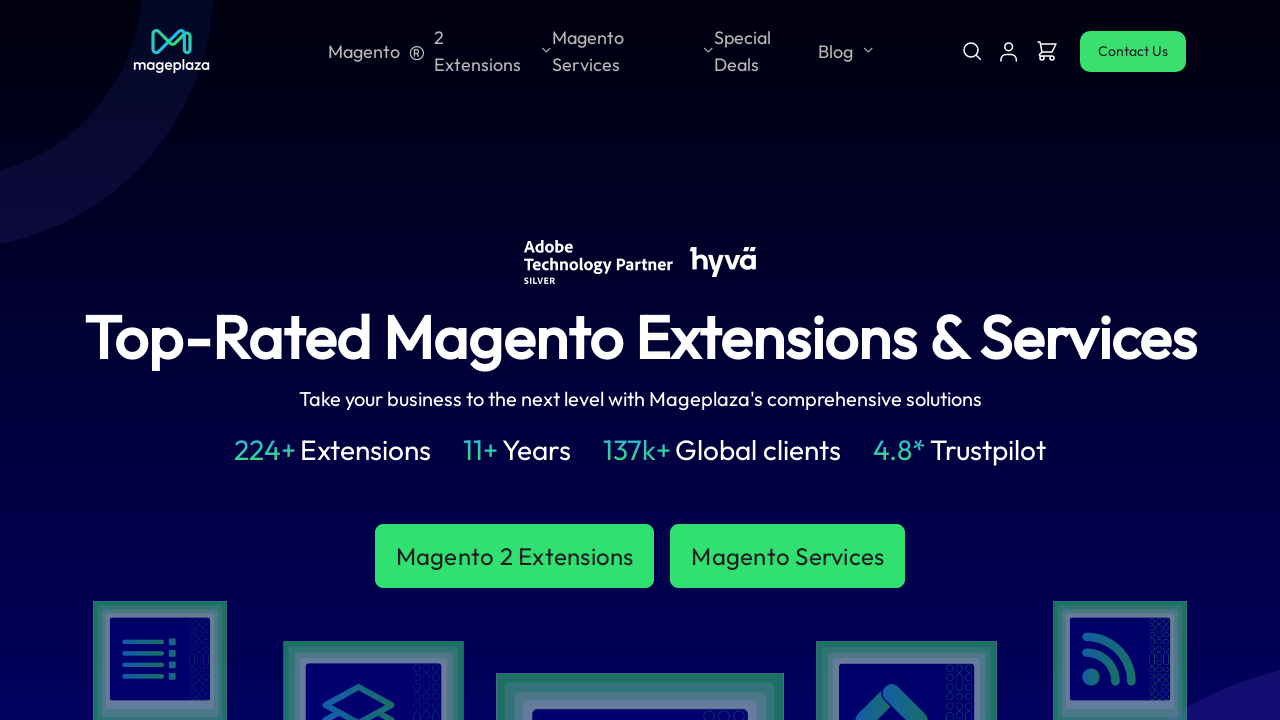